A basic hello world test that navigates to Flipkart.com and waits for the page to load completely.

Starting URL: https://www.flipkart.com/

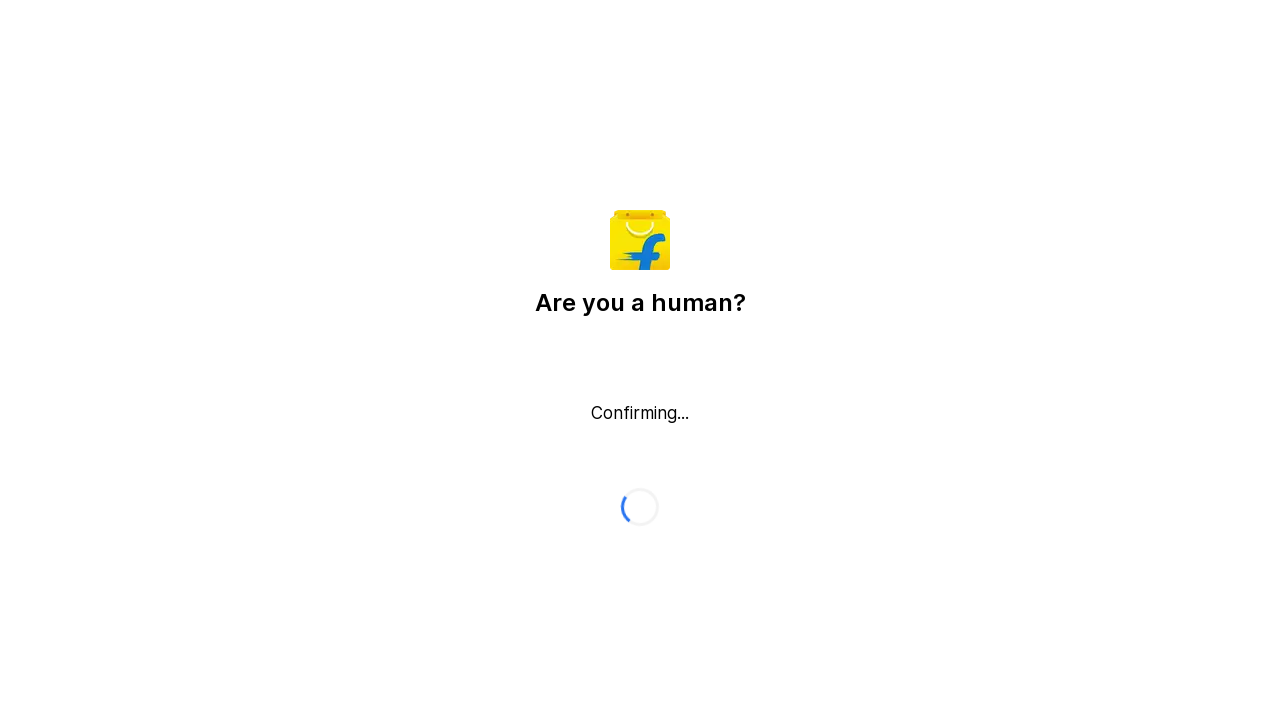

Navigated to https://www.flipkart.com/
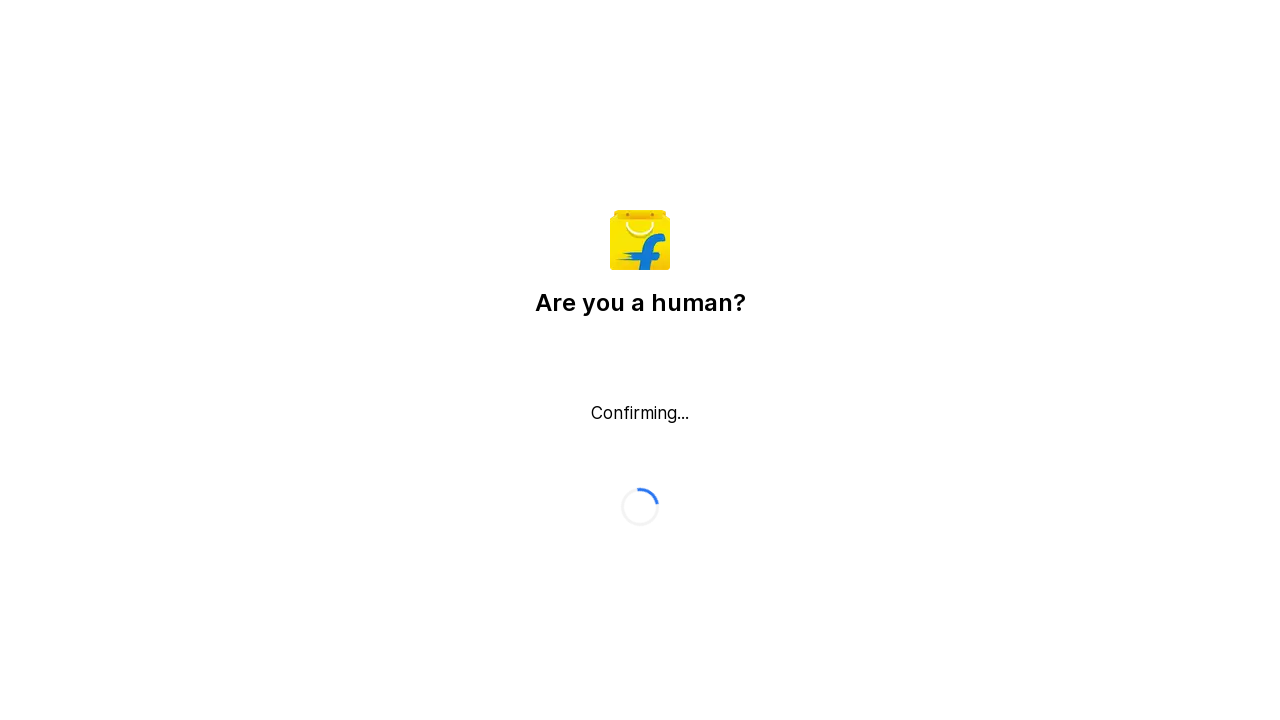

Page fully loaded - network activity idle
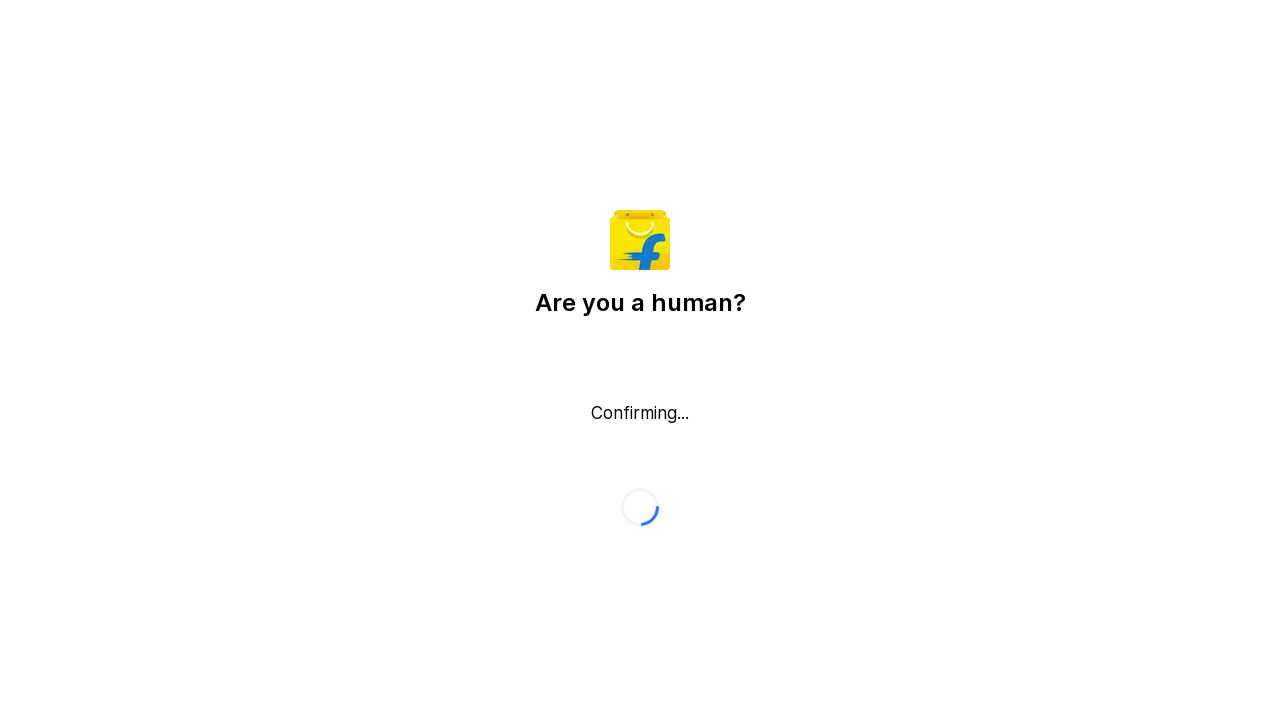

Verified URL contains 'flipkart.com'
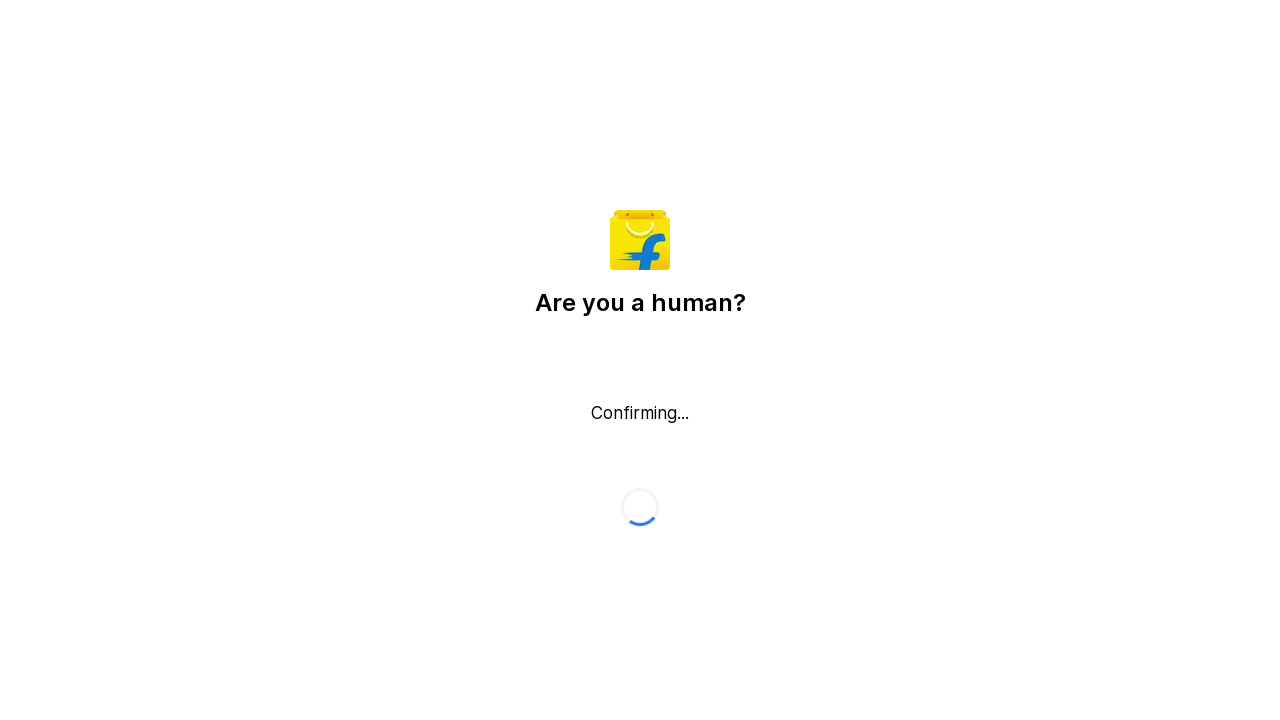

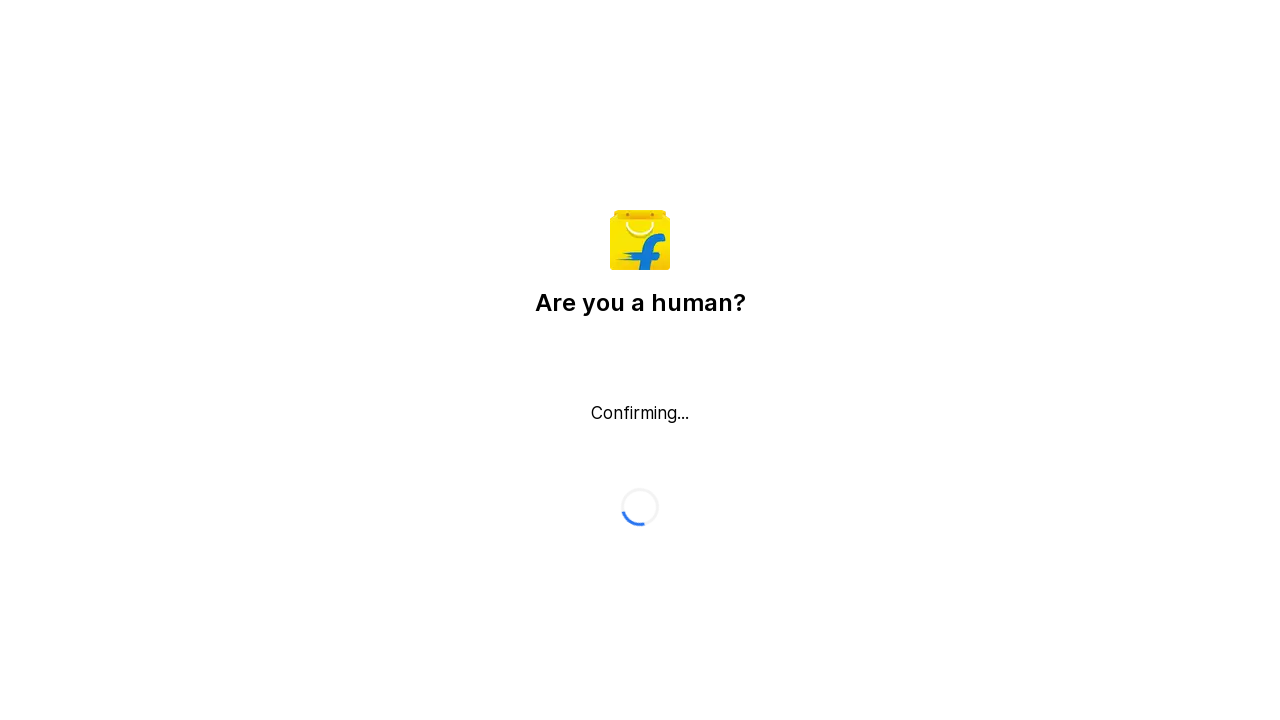